Tests basic browser navigation functionality including back, forward, and refresh actions on a contacts app

Starting URL: https://contacts-app.tobbymarshall815.vercel.app/home

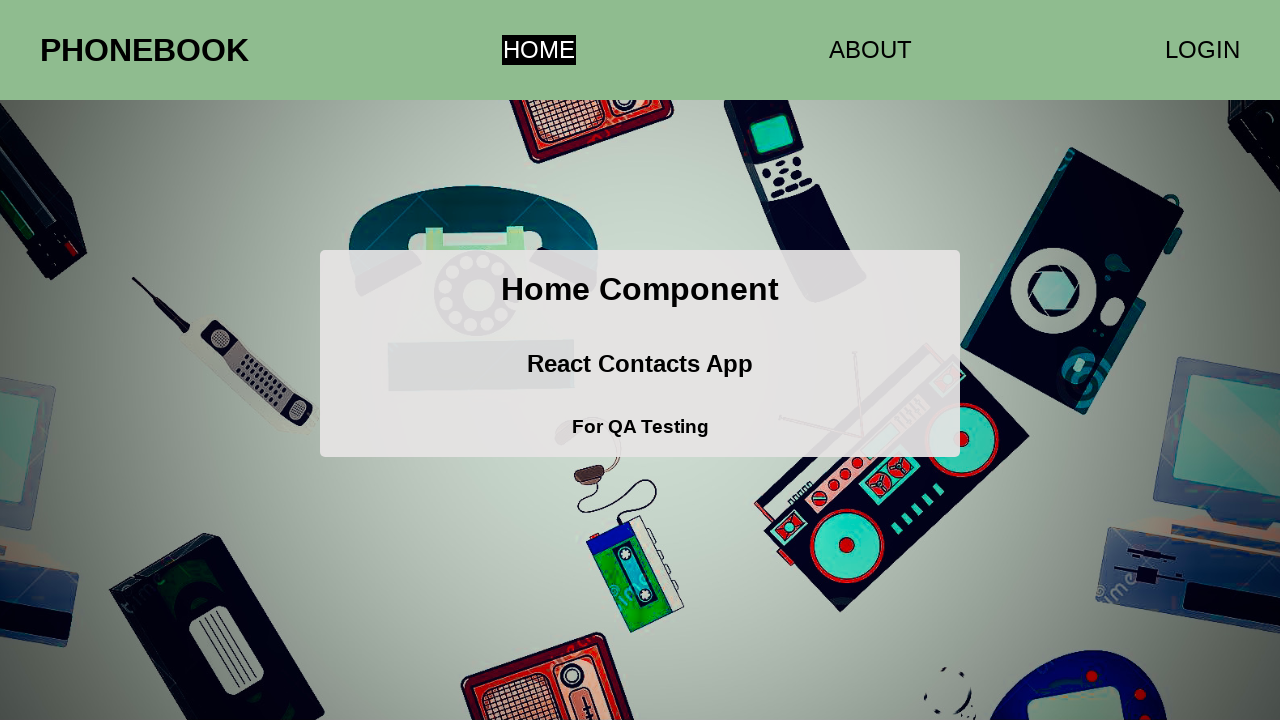

Navigated back in browser history
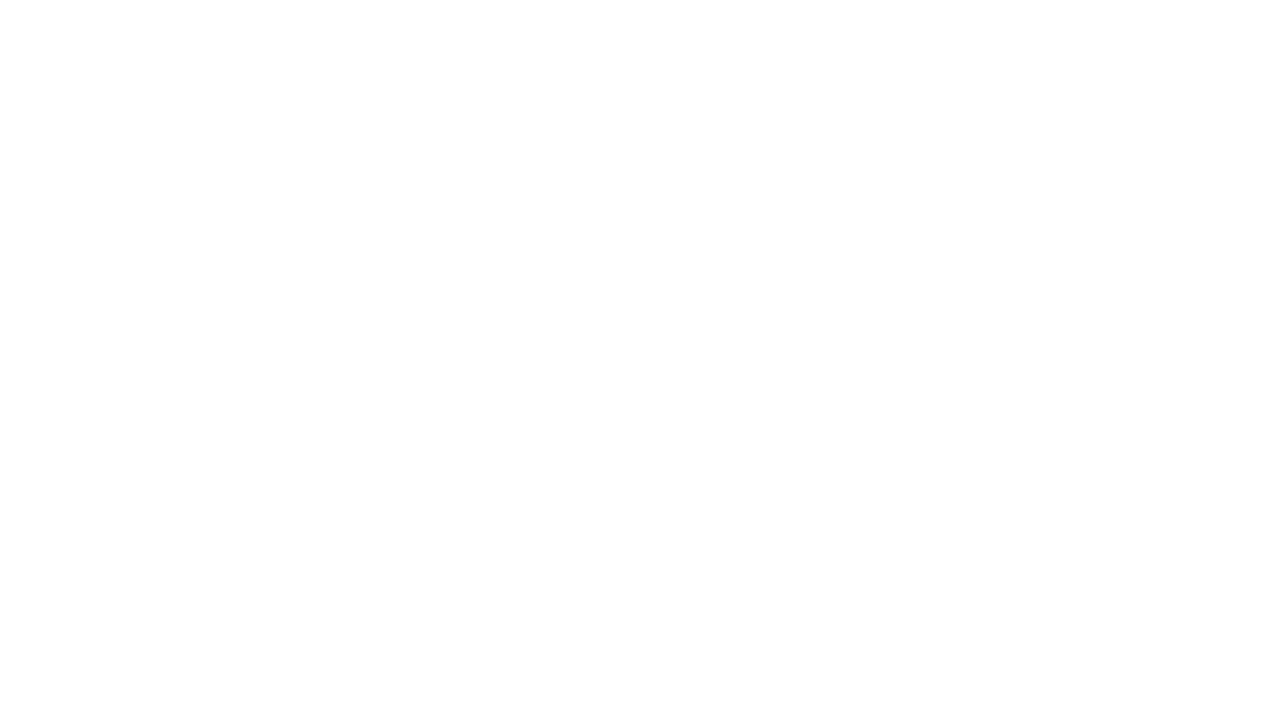

Navigated forward in browser history
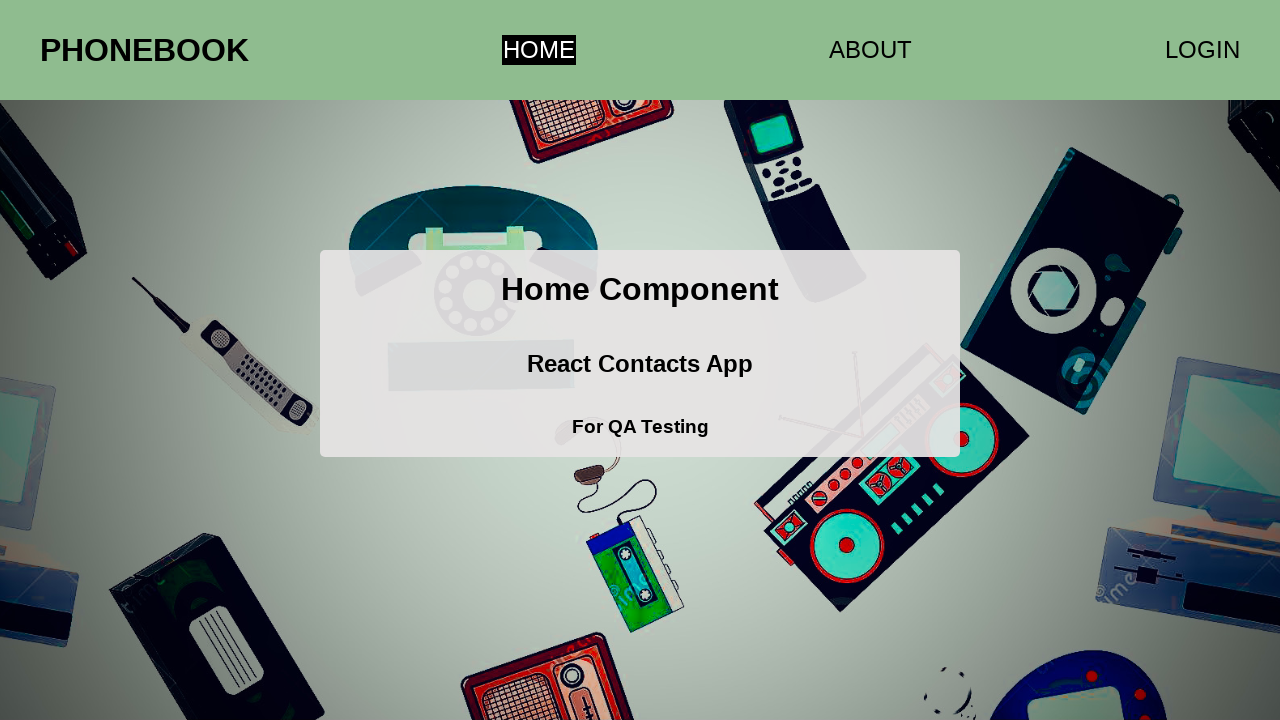

Refreshed the page
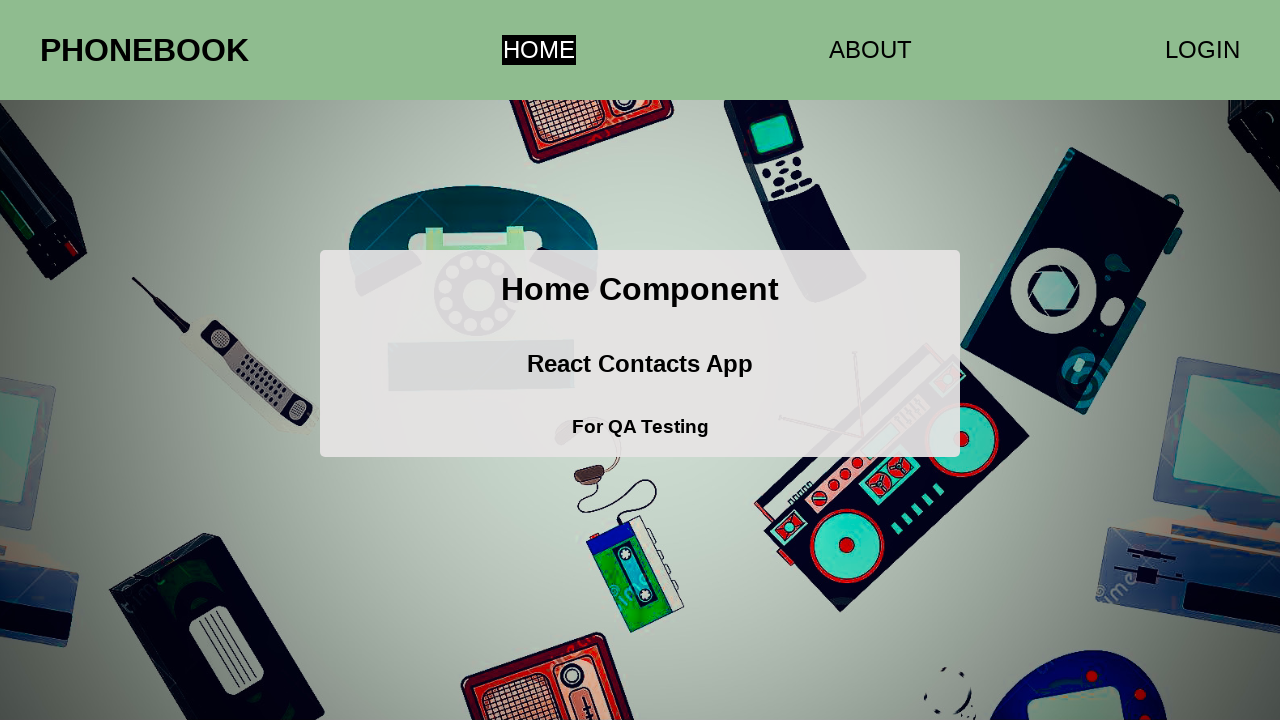

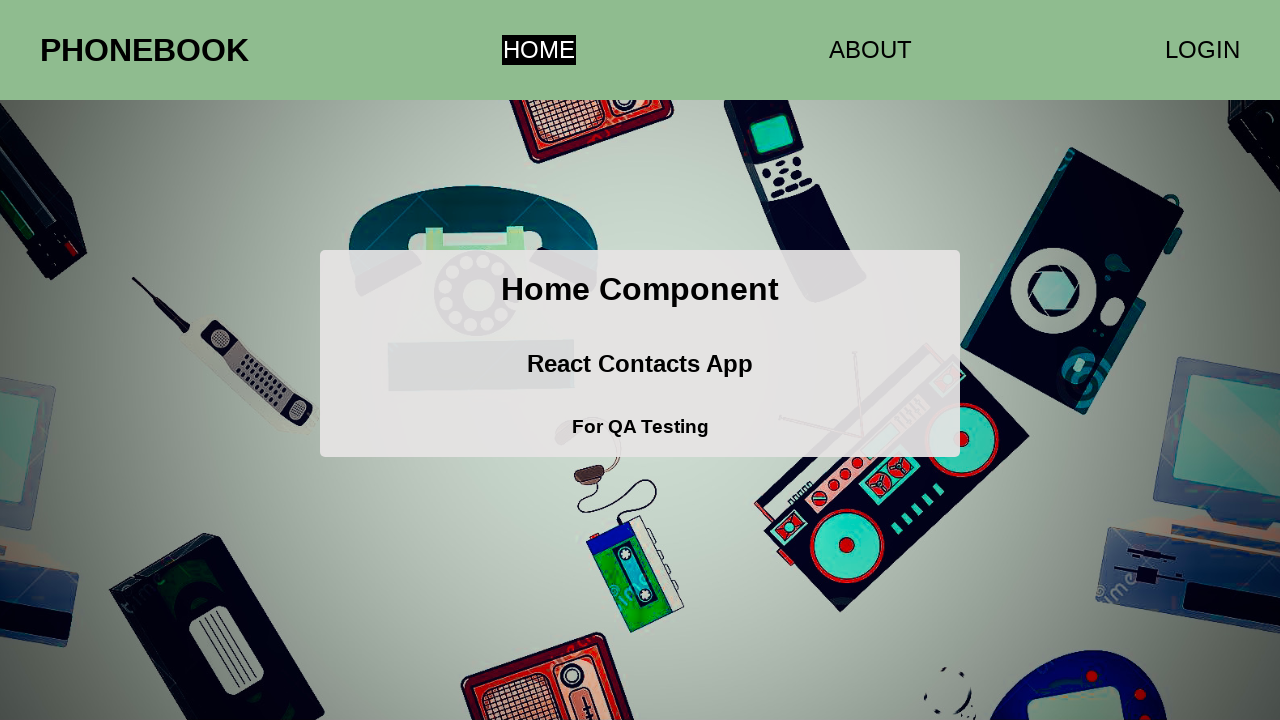